Tests the Mercury Travels website by clicking on a duration dropdown element and verifying page interaction by checking the page title.

Starting URL: https://www.mercurytravels.co.in/

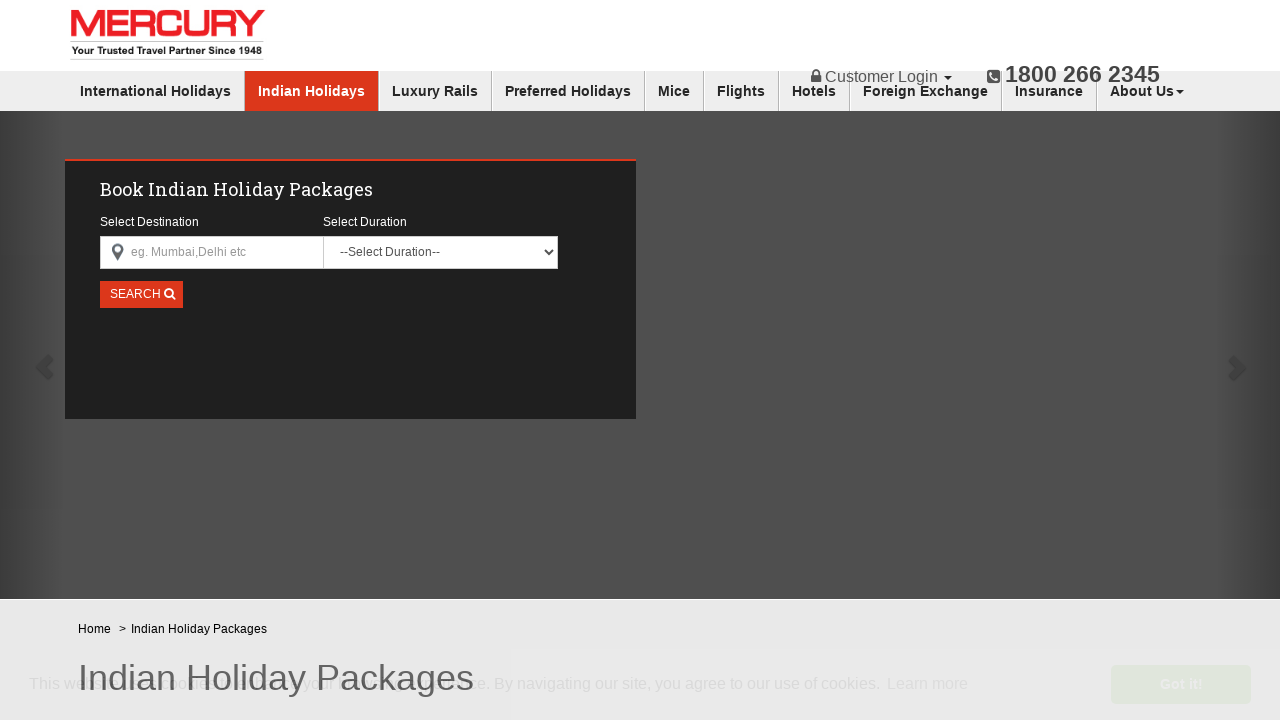

Waited for page to load (domcontentloaded)
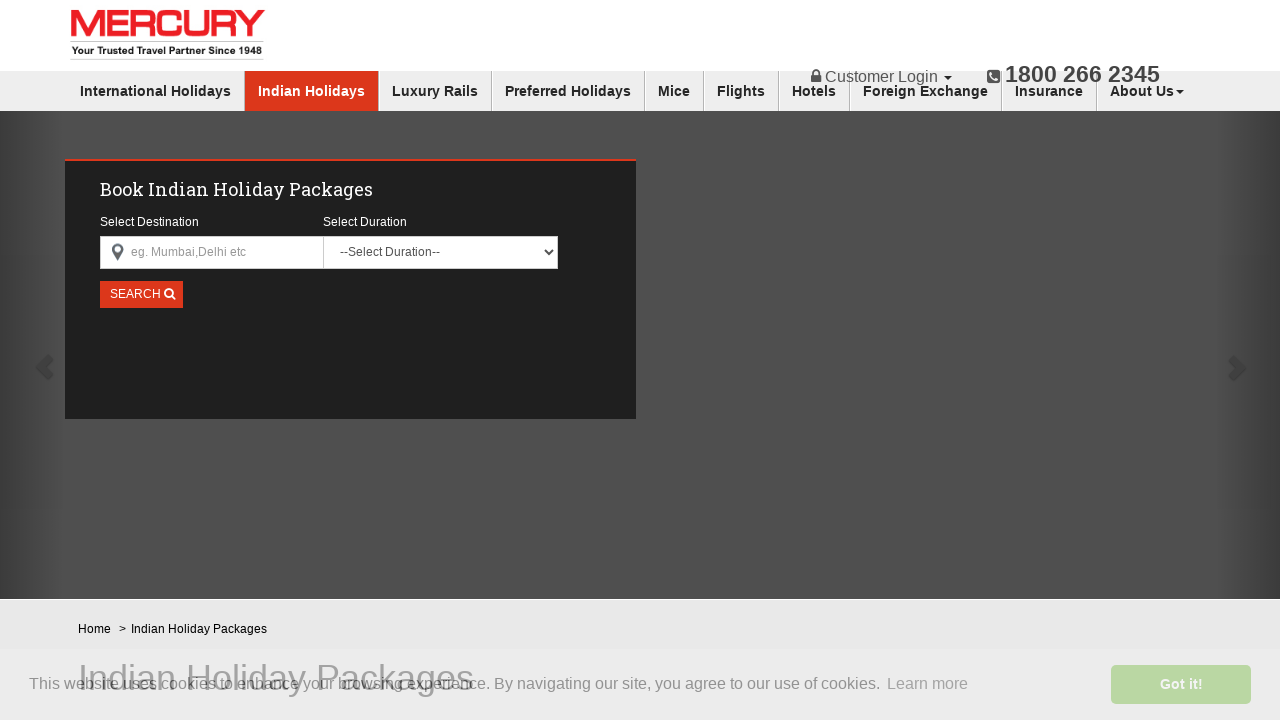

Clicked on duration dropdown element at (440, 252) on #duration_d
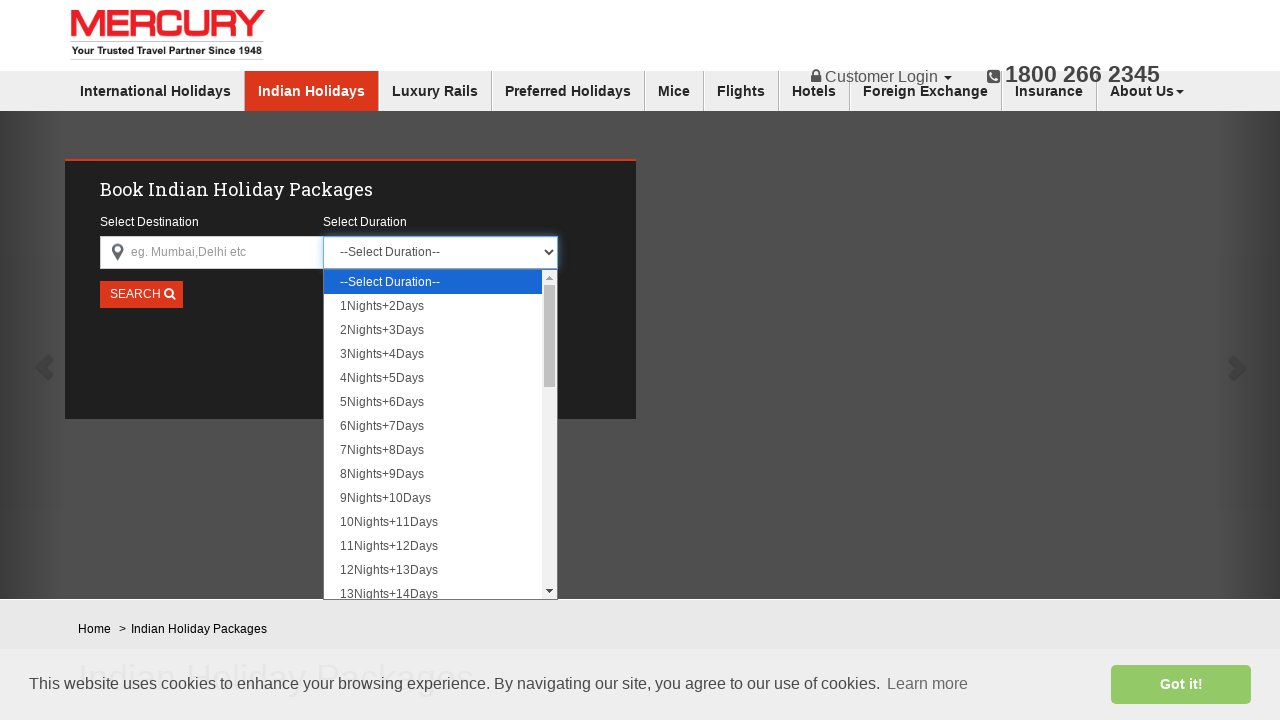

Waited 1000ms for interaction to complete
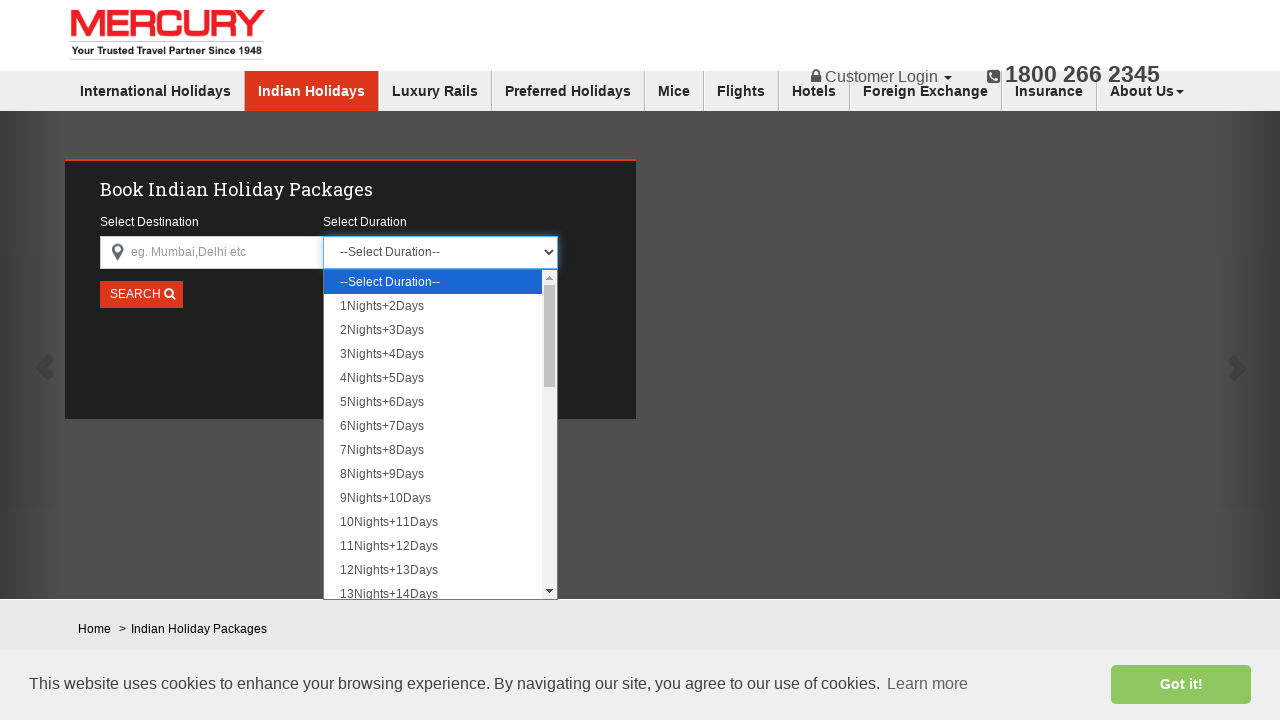

Retrieved page title: Mercury Travels
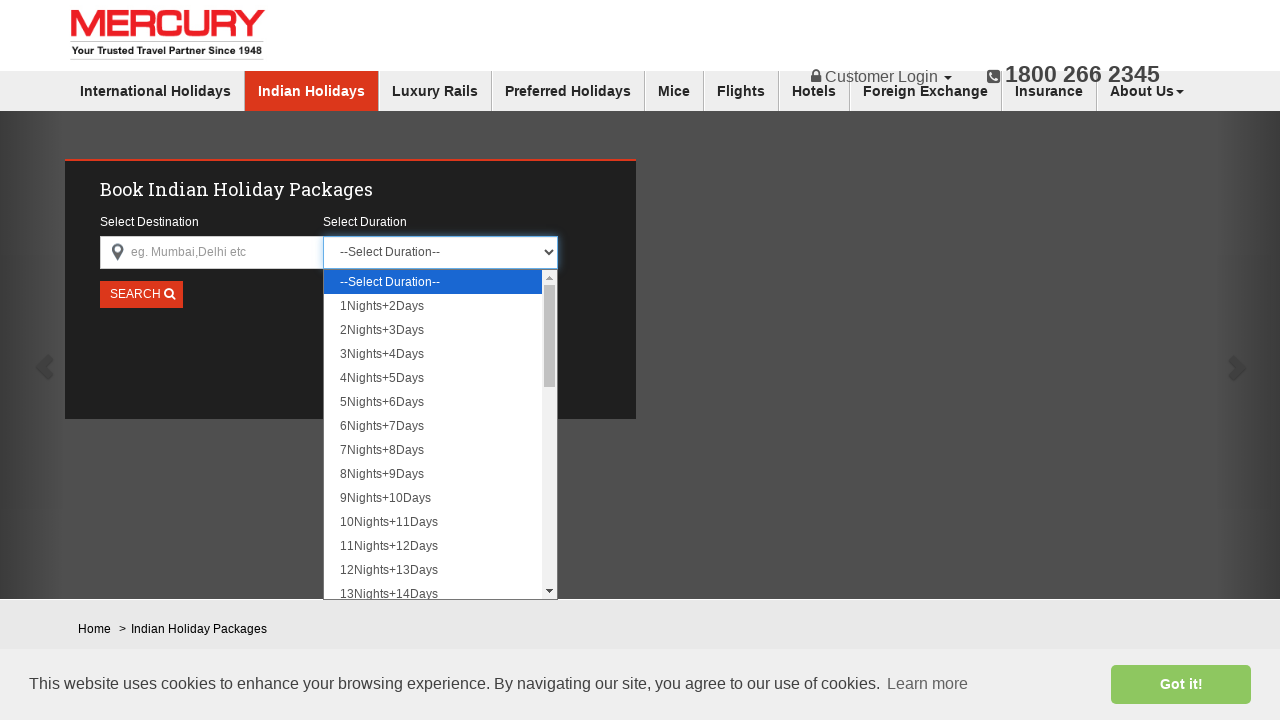

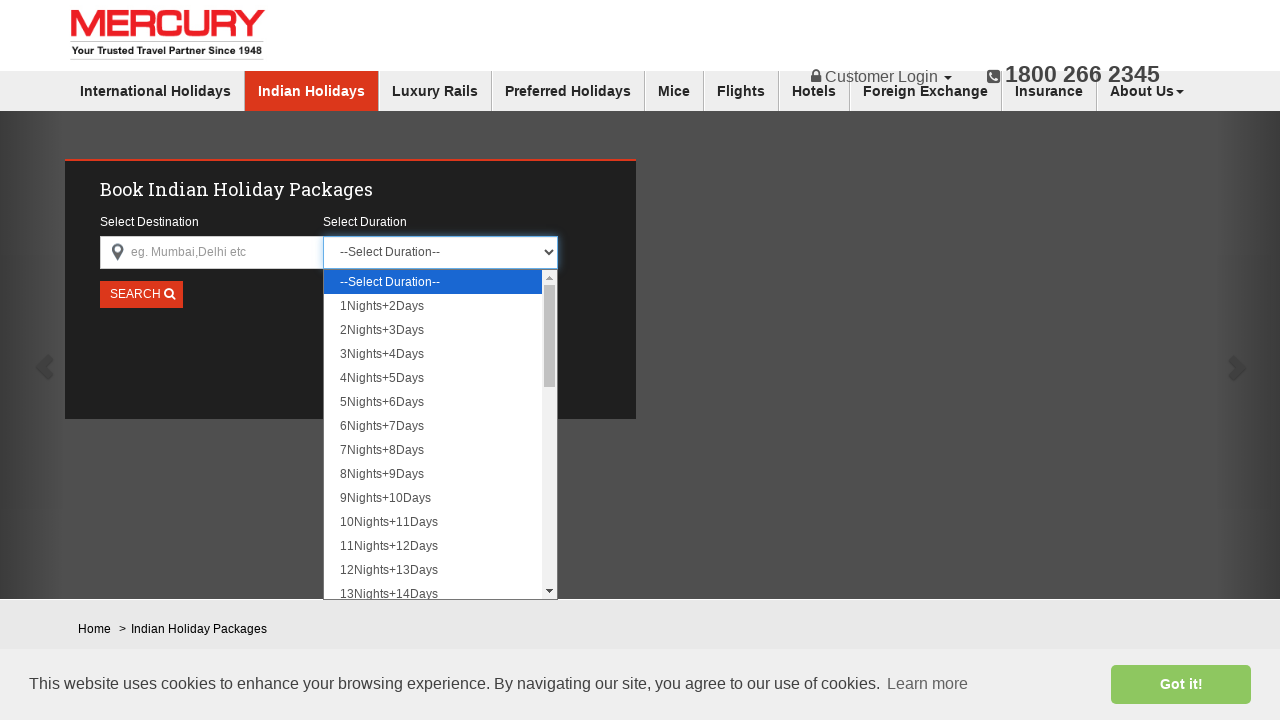